Tests a simple JavaScript alert by clicking a button that triggers an alert and then accepting it

Starting URL: https://testpages.herokuapp.com/styled/alerts/alert-test.html

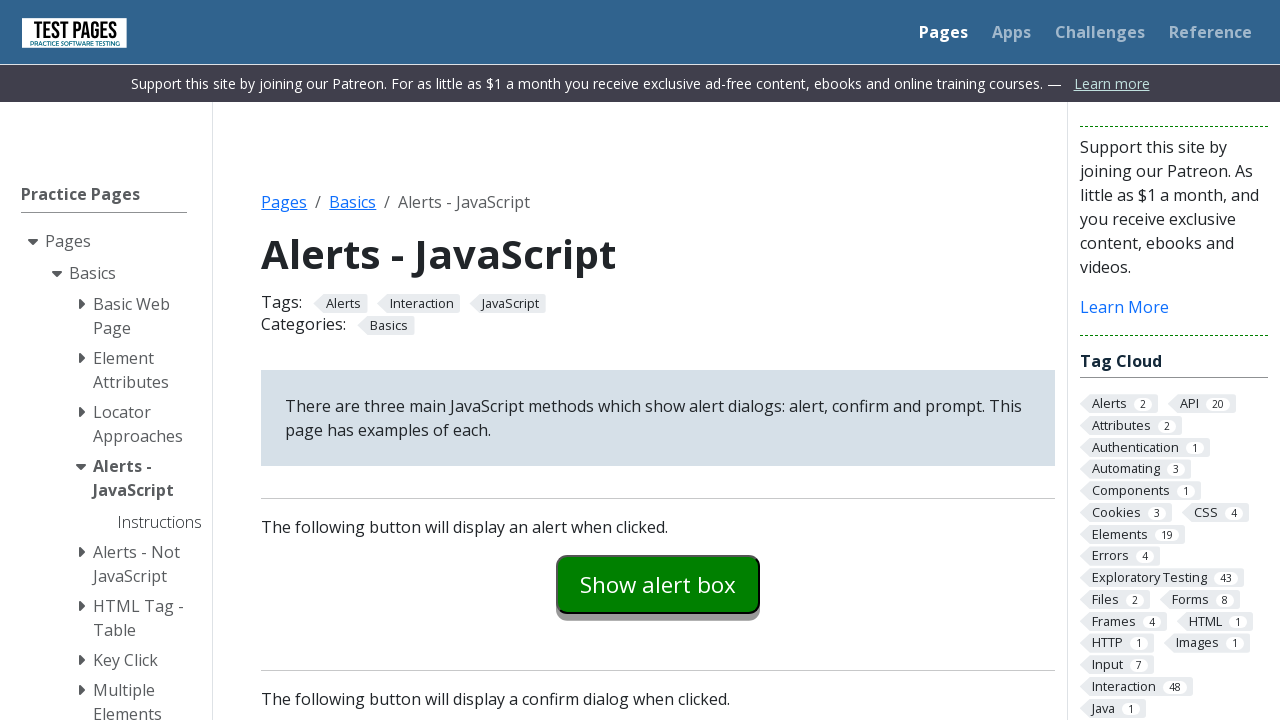

Navigated to alert test page
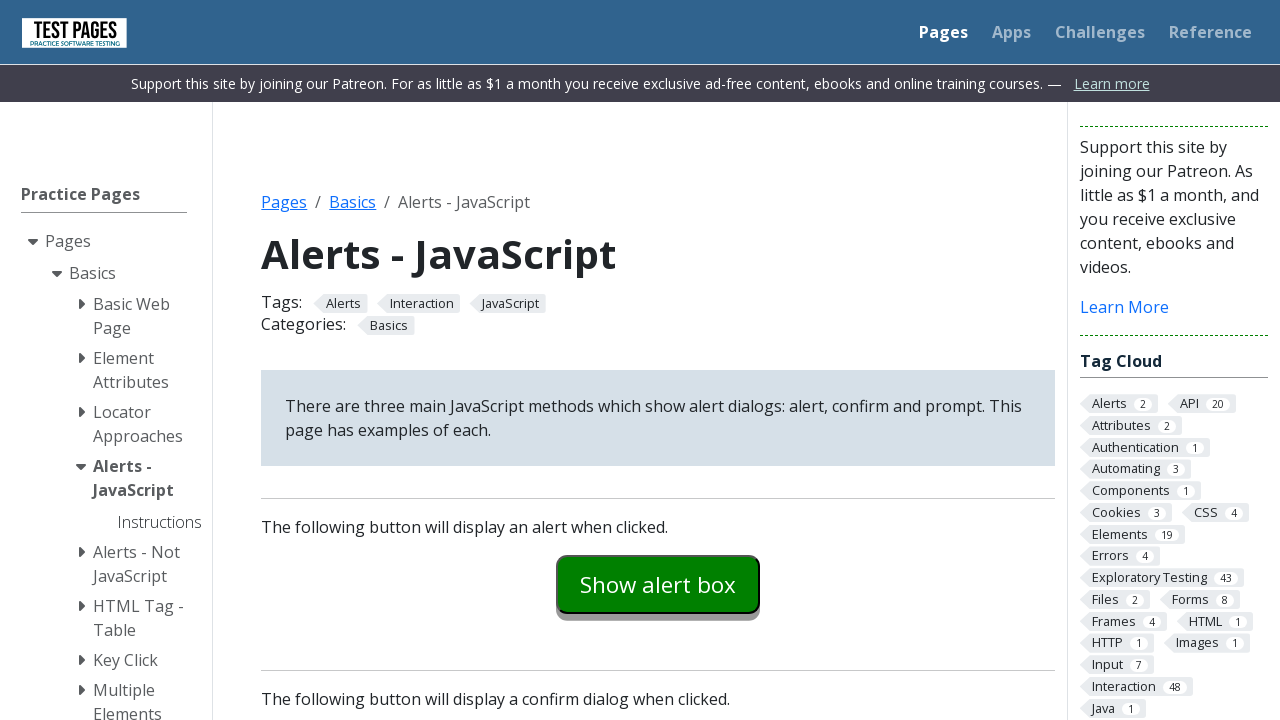

Clicked button to trigger alert at (658, 584) on #alertexamples
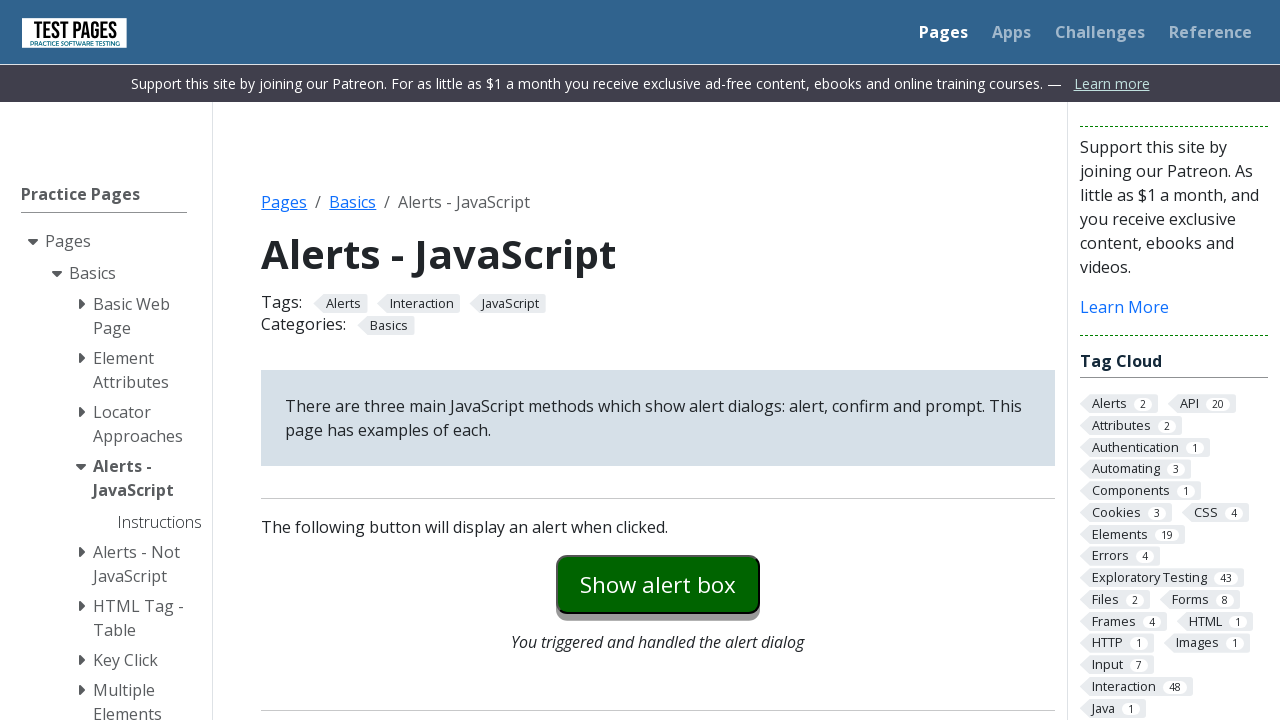

Set up alert handler to accept dialogs
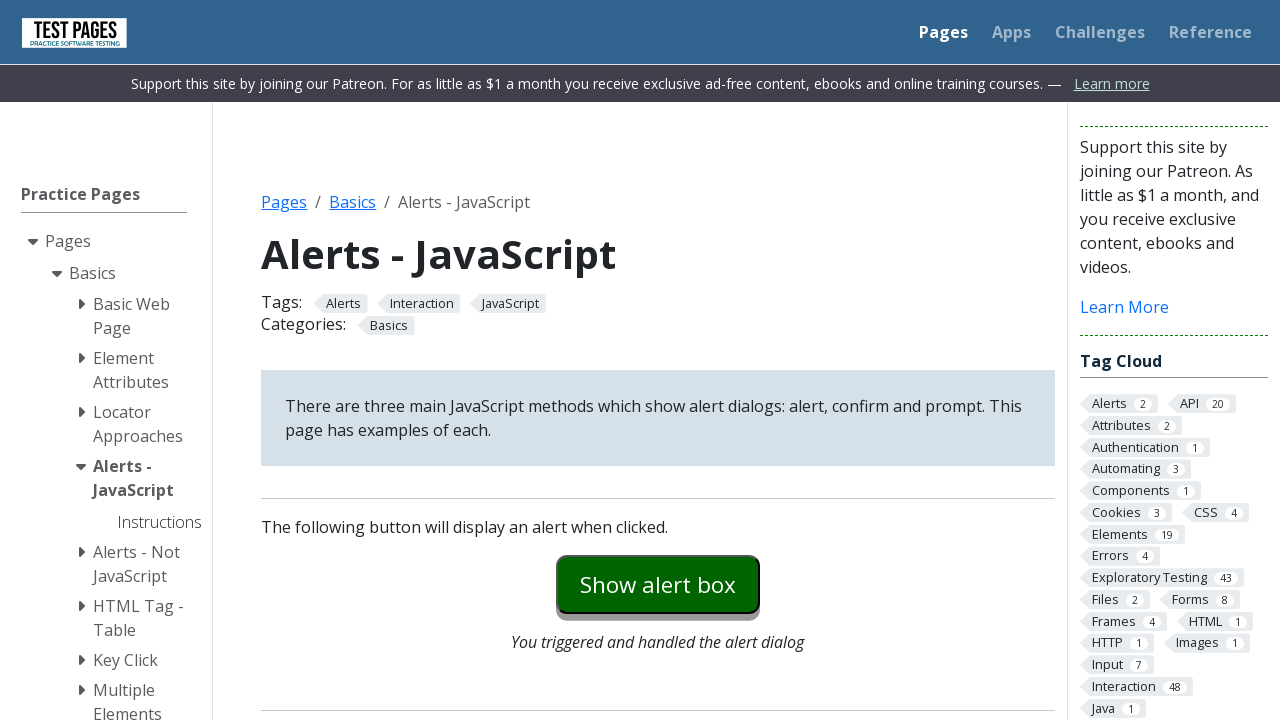

Set up one-time alert handler
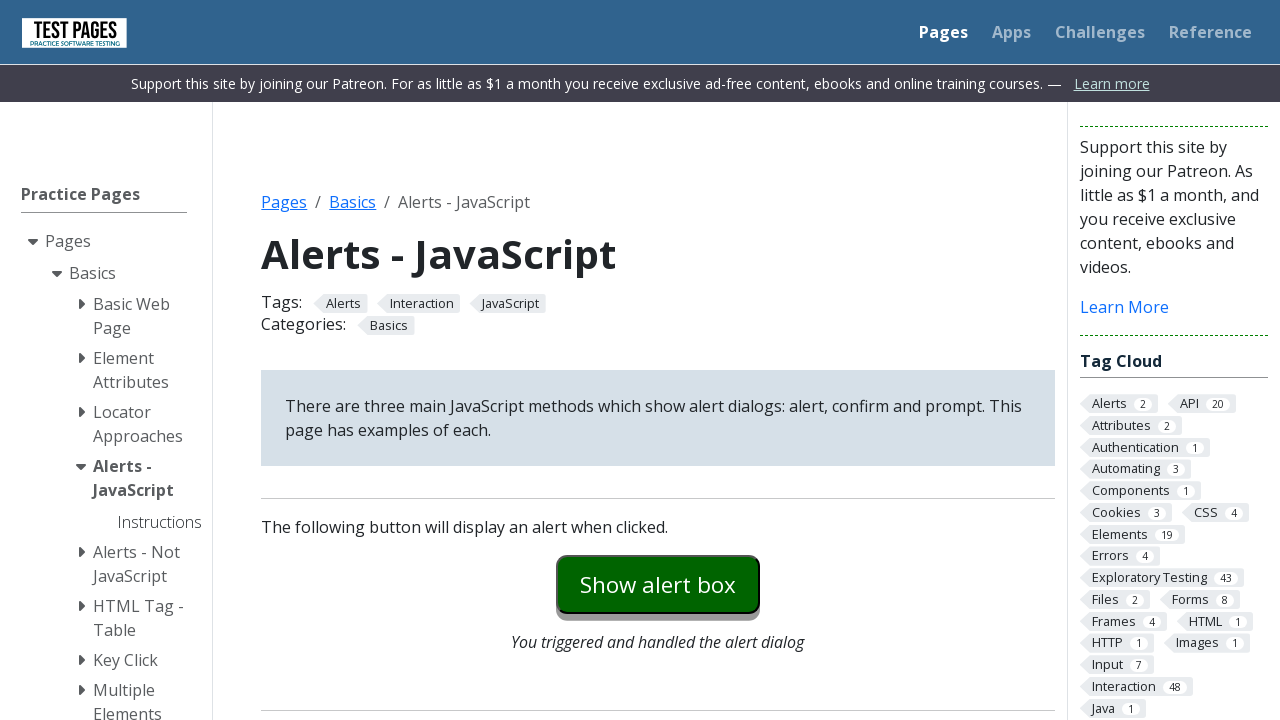

Clicked button again to trigger and accept alert at (658, 584) on #alertexamples
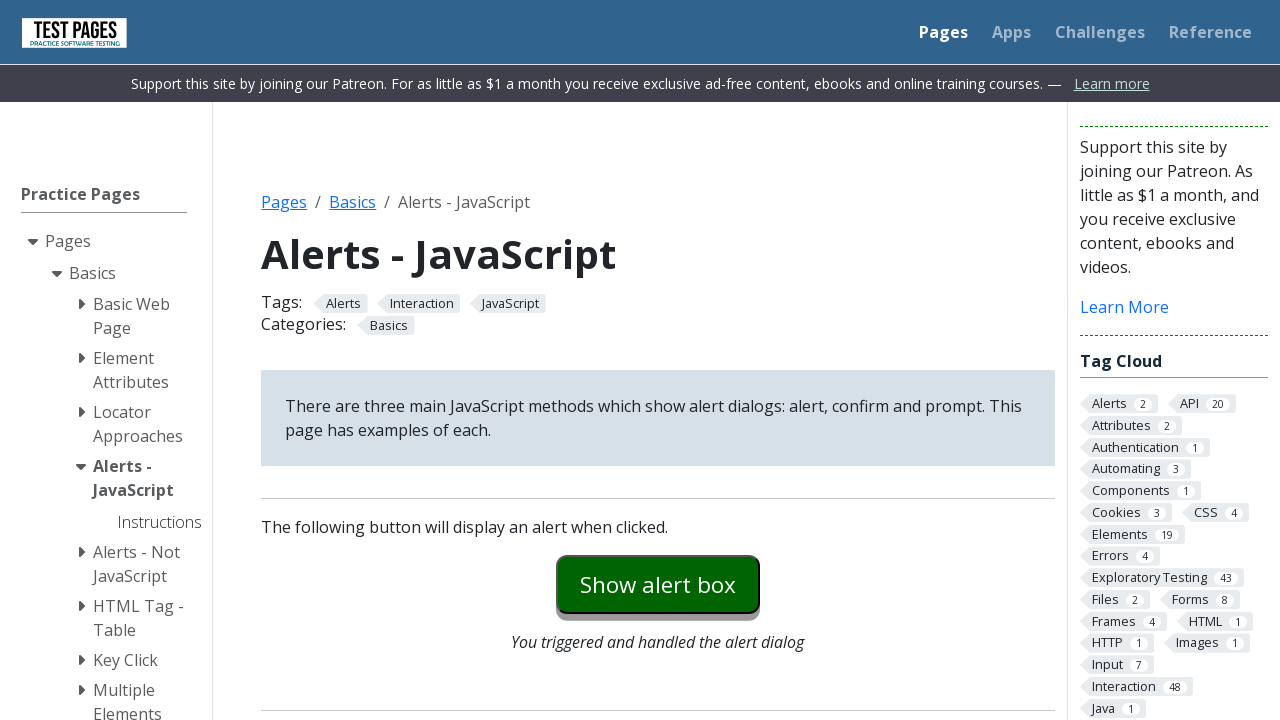

Waited for alert processing to complete
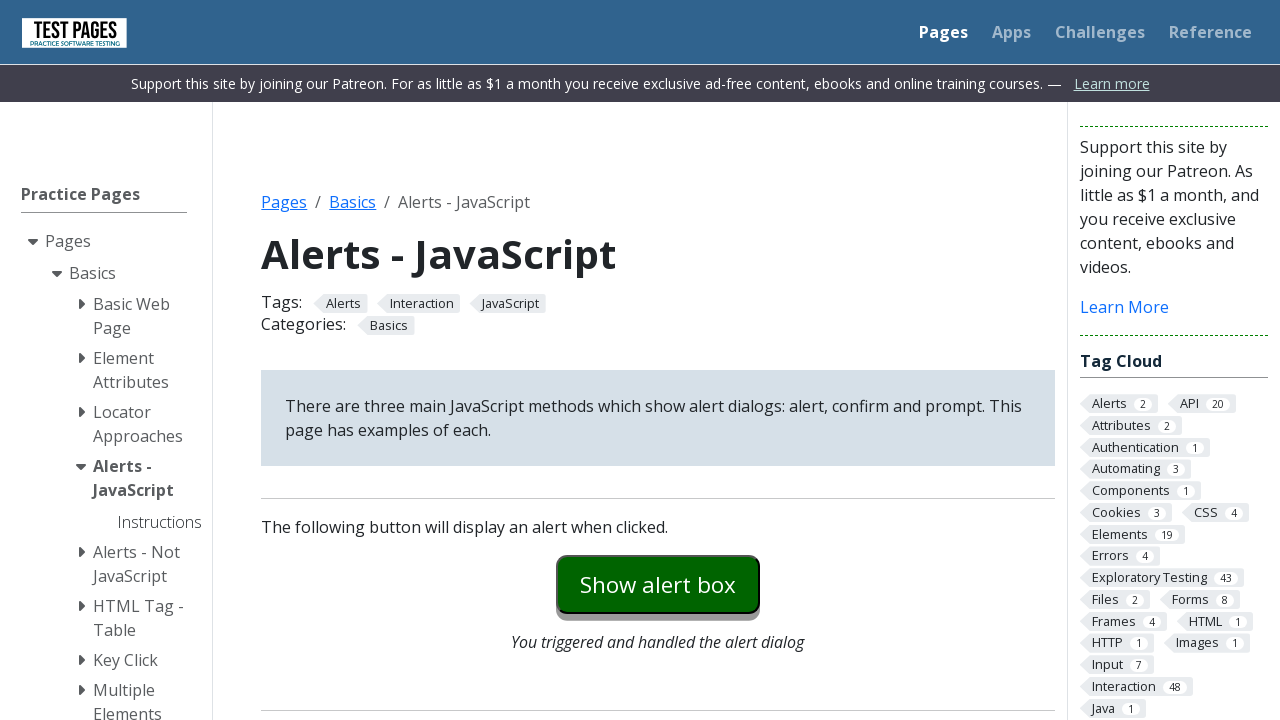

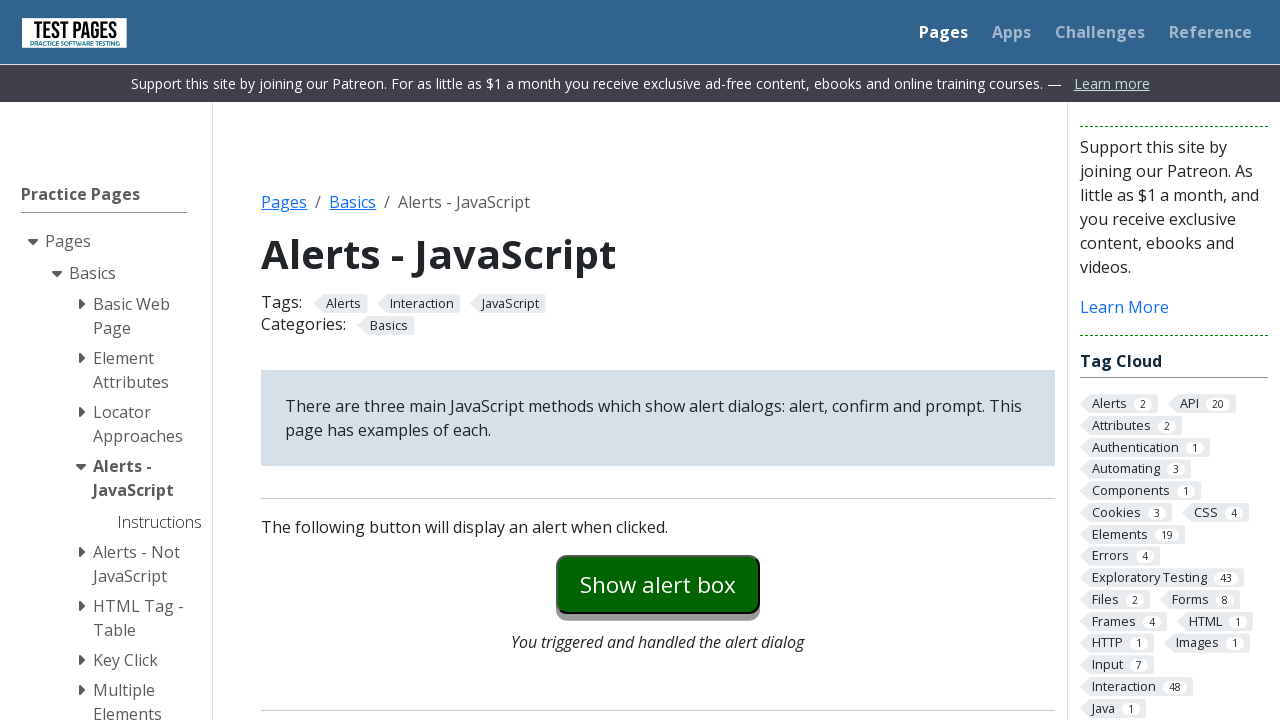